Tests a mathematical form by reading two numbers, calculating their sum, selecting the result from a dropdown, and submitting the form

Starting URL: http://suninjuly.github.io/selects2.html

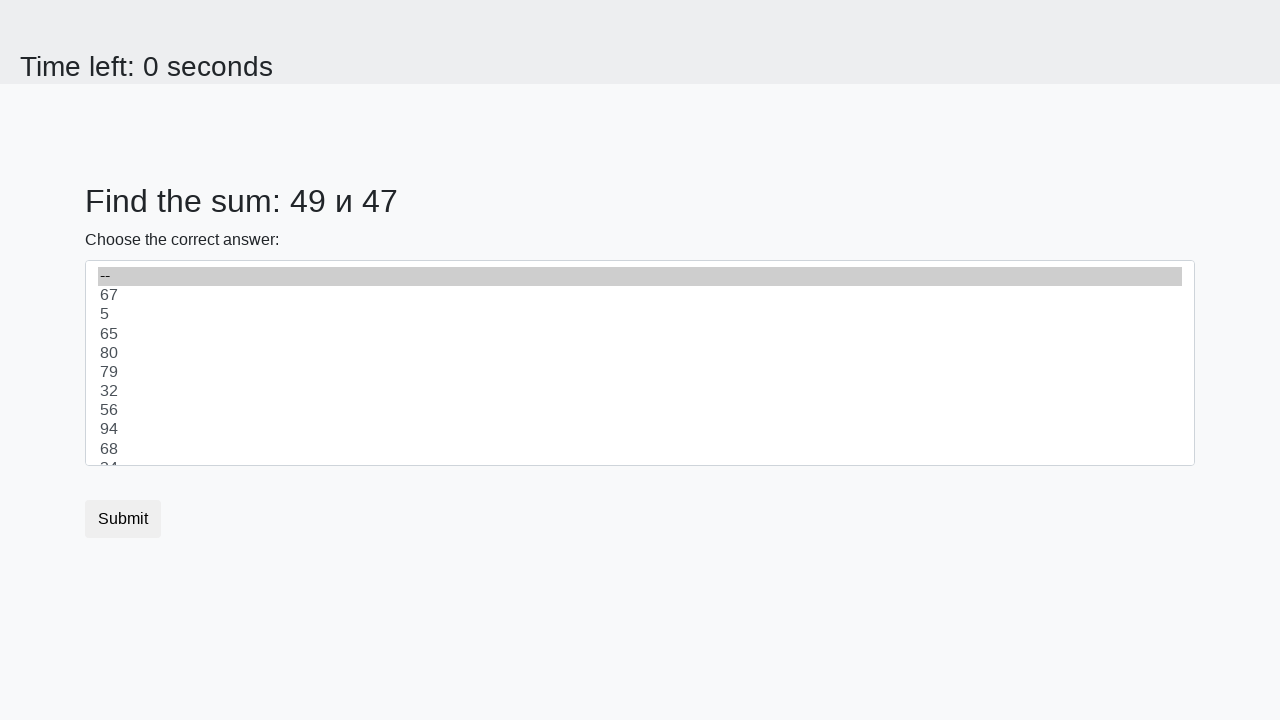

Retrieved first number from the page
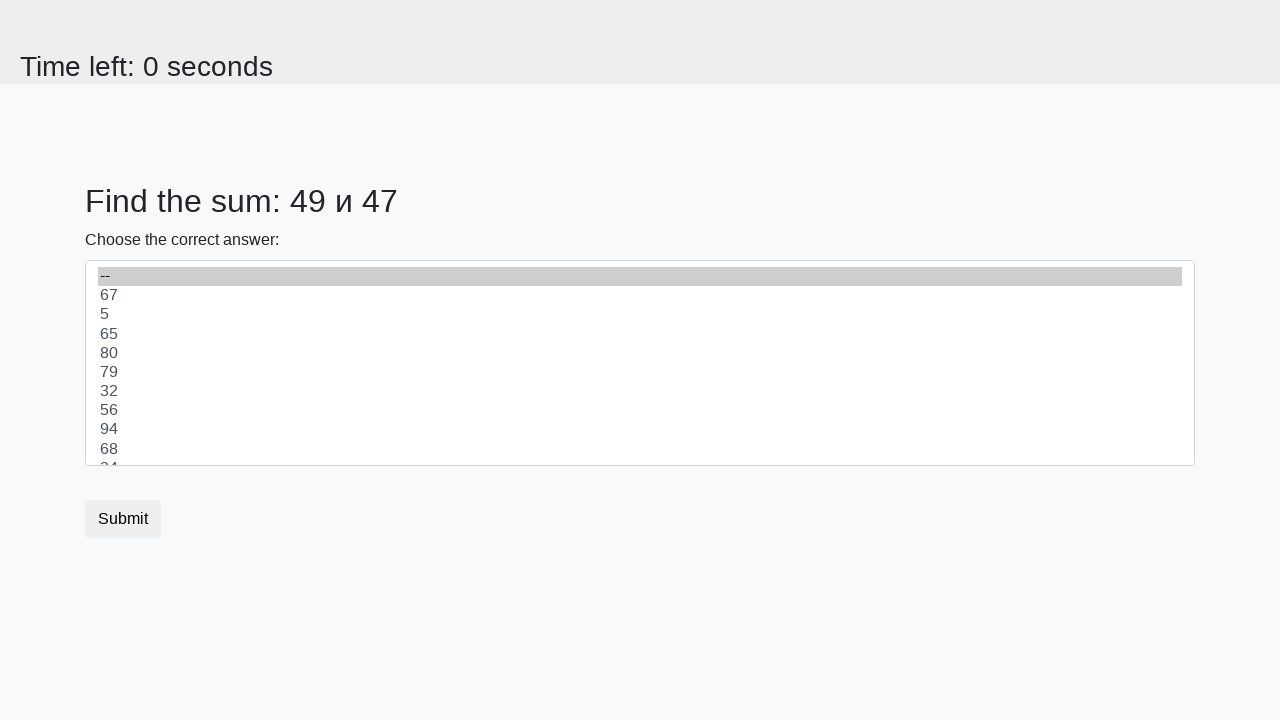

Retrieved second number from the page
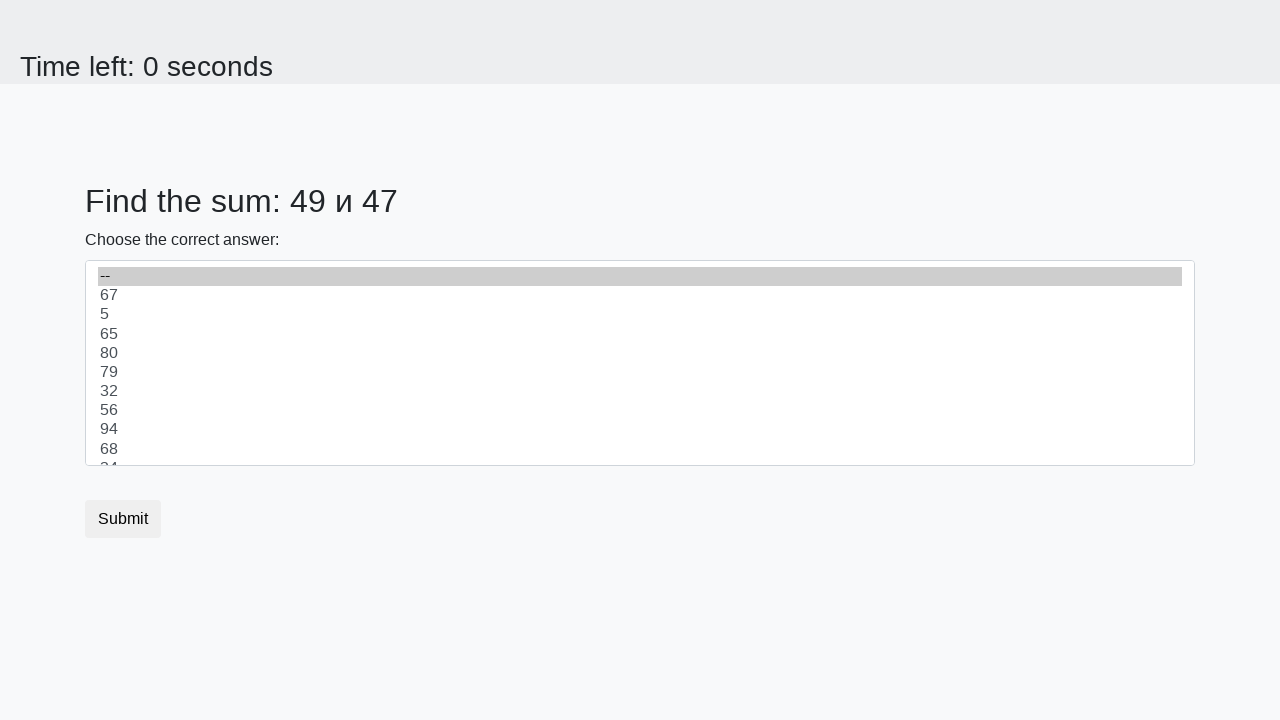

Calculated sum: 49 + 47 = 96
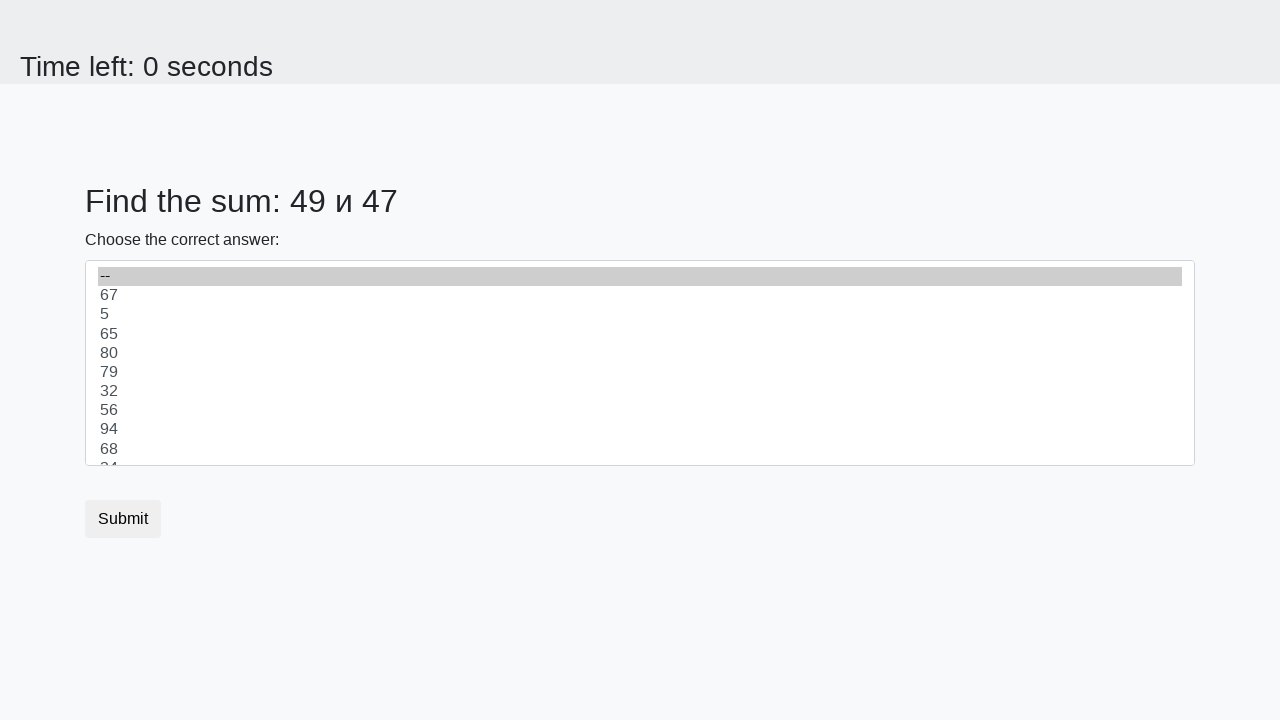

Selected calculated result '96' from dropdown on select
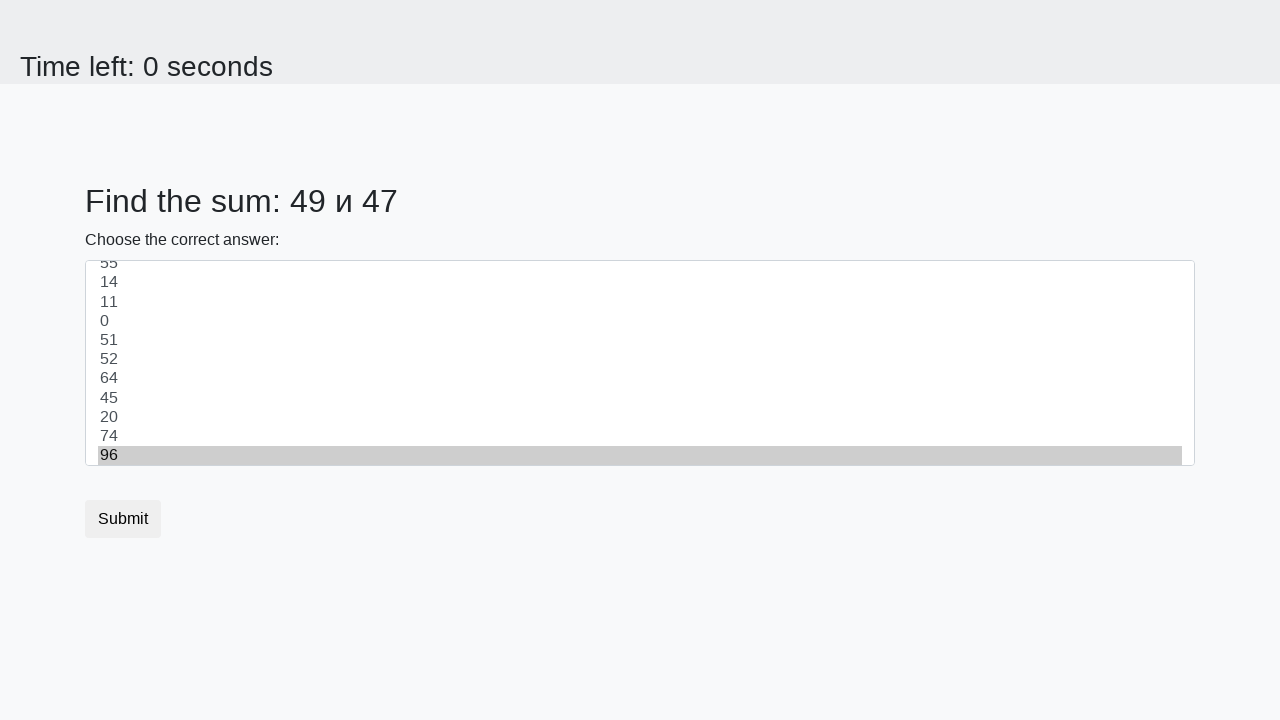

Clicked submit button to submit the form at (123, 519) on button.btn
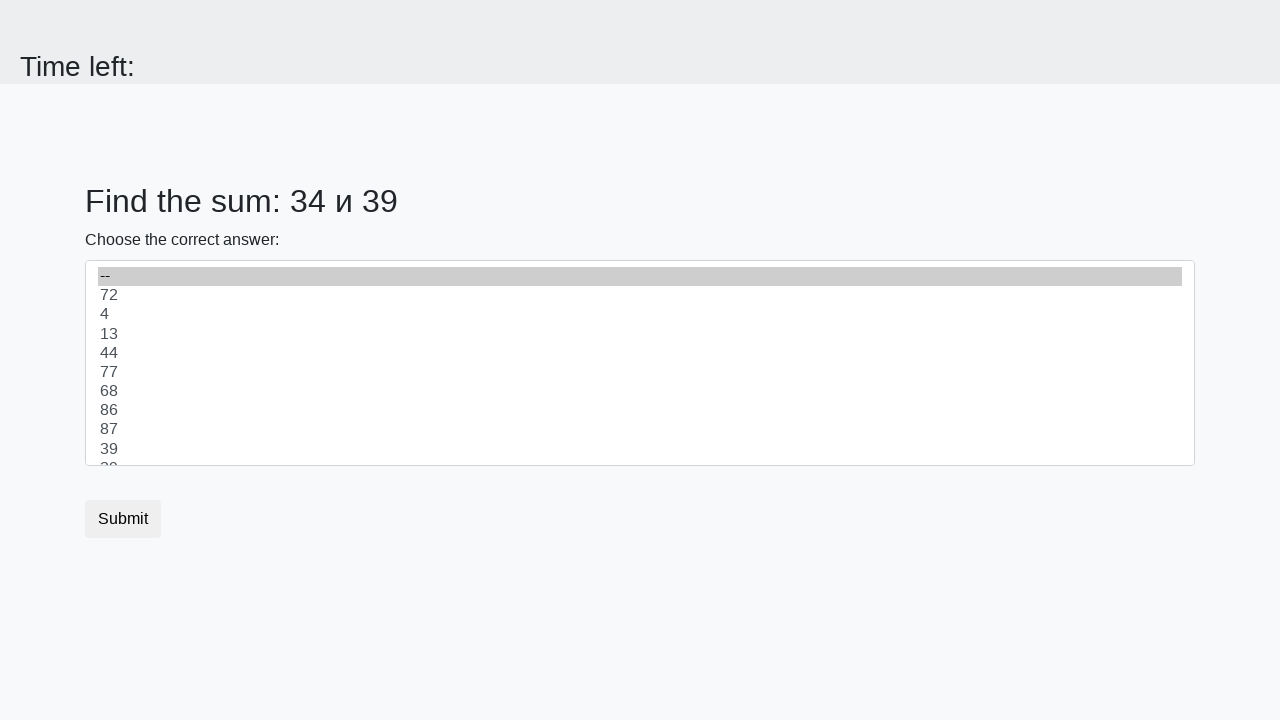

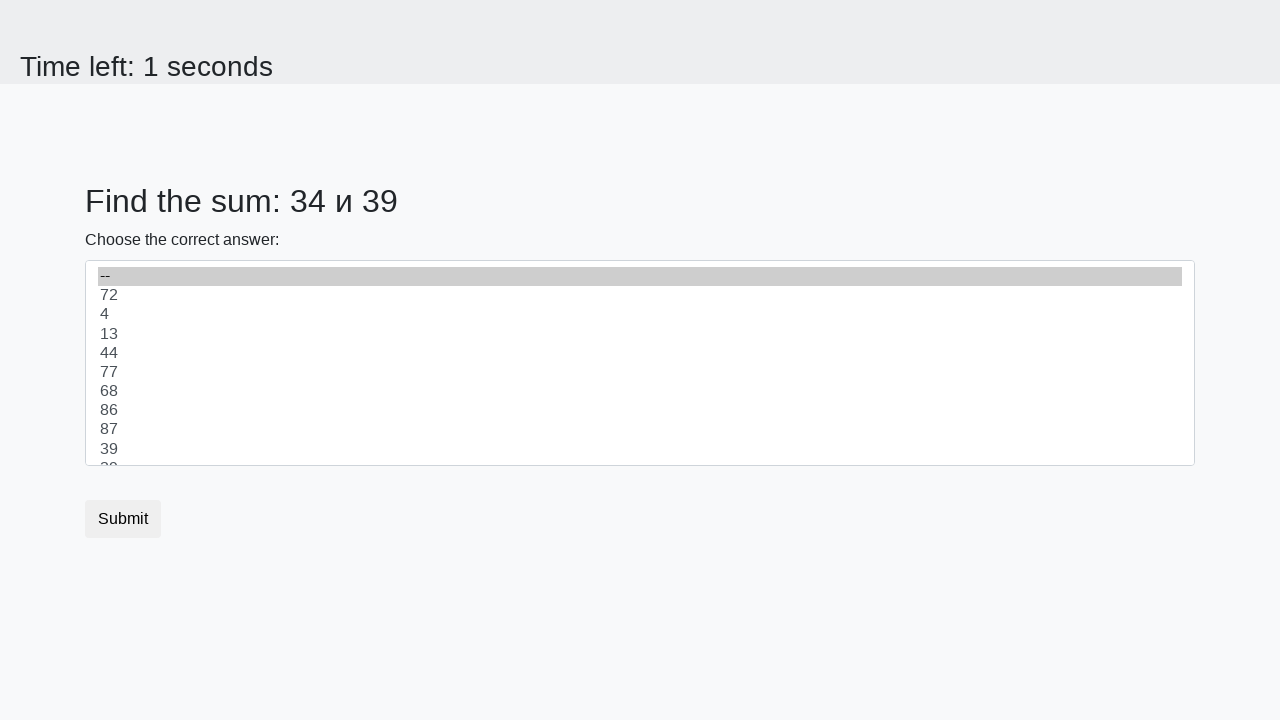